Tests the guest flow on a dart tournament bracket page by clicking "Continue without account", checking a checkbox, and clicking Continue to access the bracket view.

Starting URL: https://app.dartcounter.net/tournaments/european-league-day-2-2piSdd/bracket

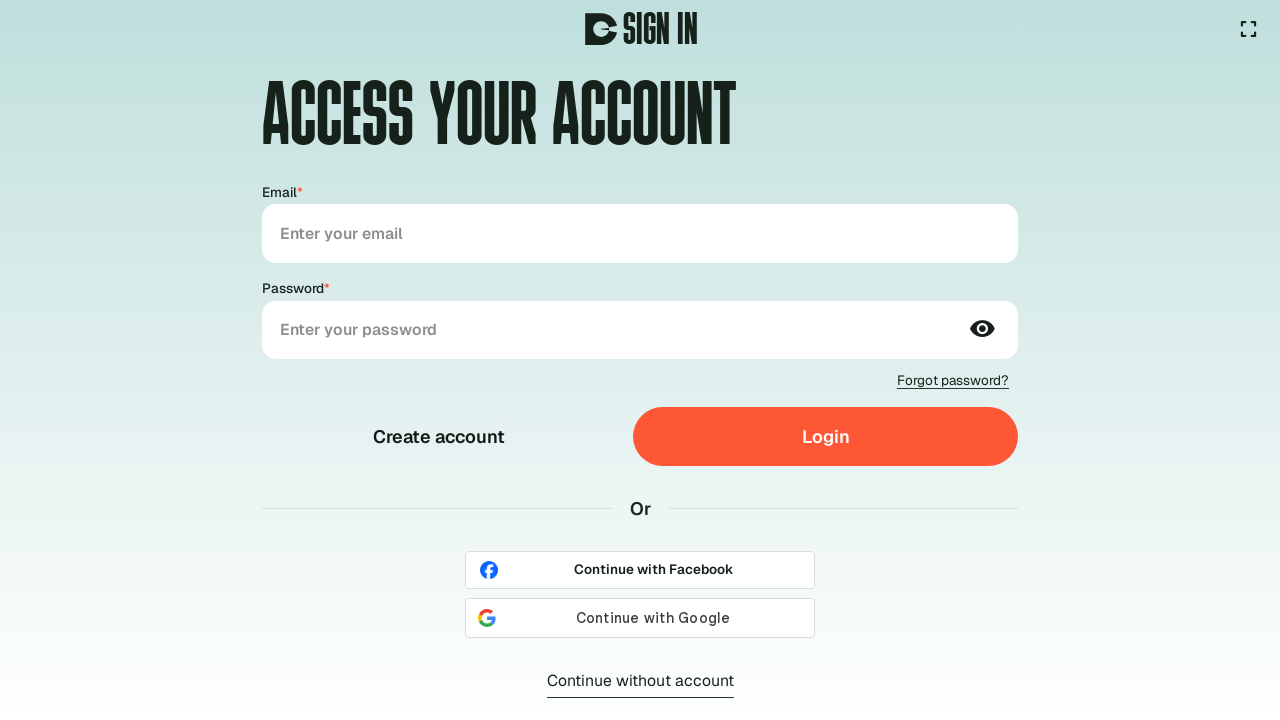

Clicked 'Continue without account' button at (640, 682) on internal:text="Continue without account"i
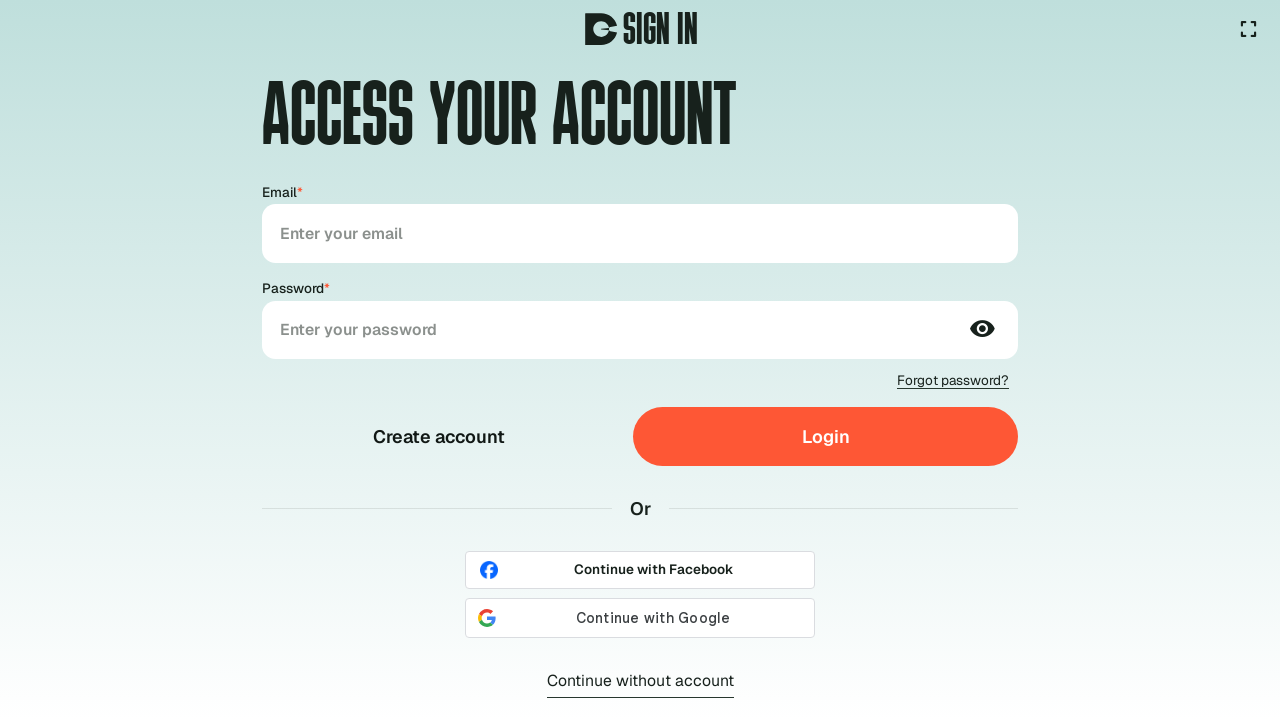

Waited 2 seconds for page to process
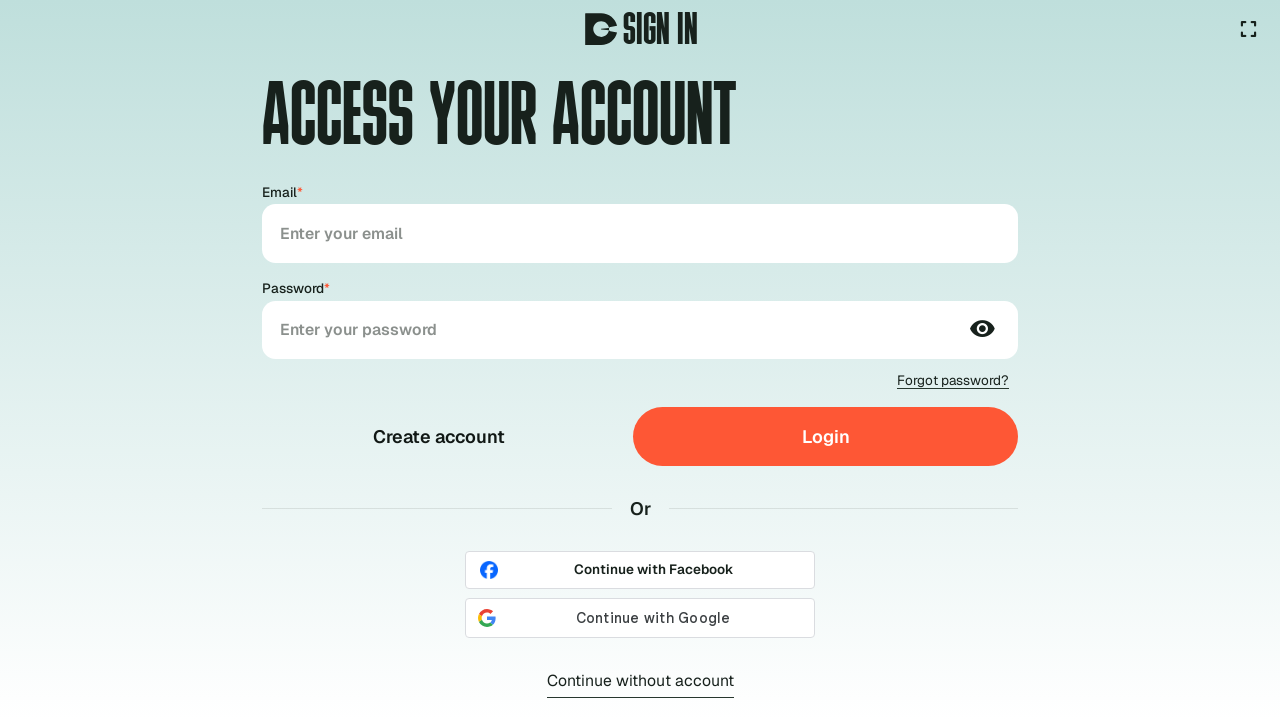

Located checkbox element
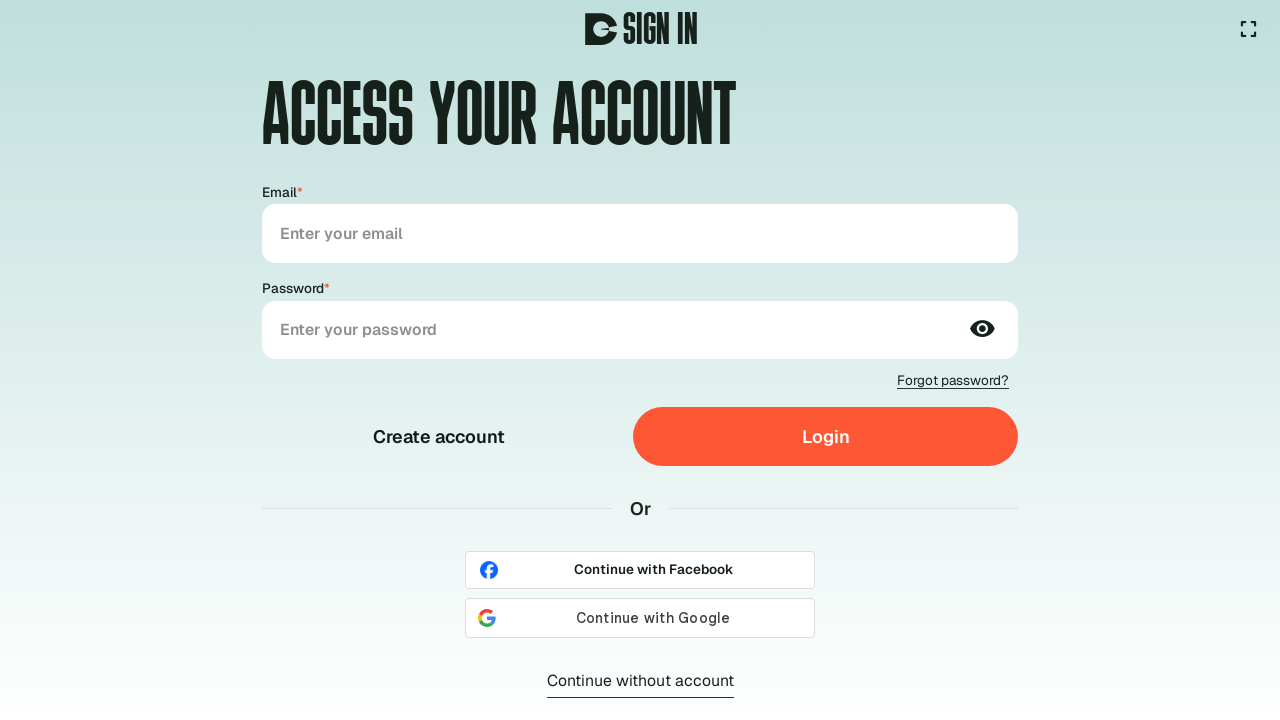

Waited 1 second for checkbox state to update
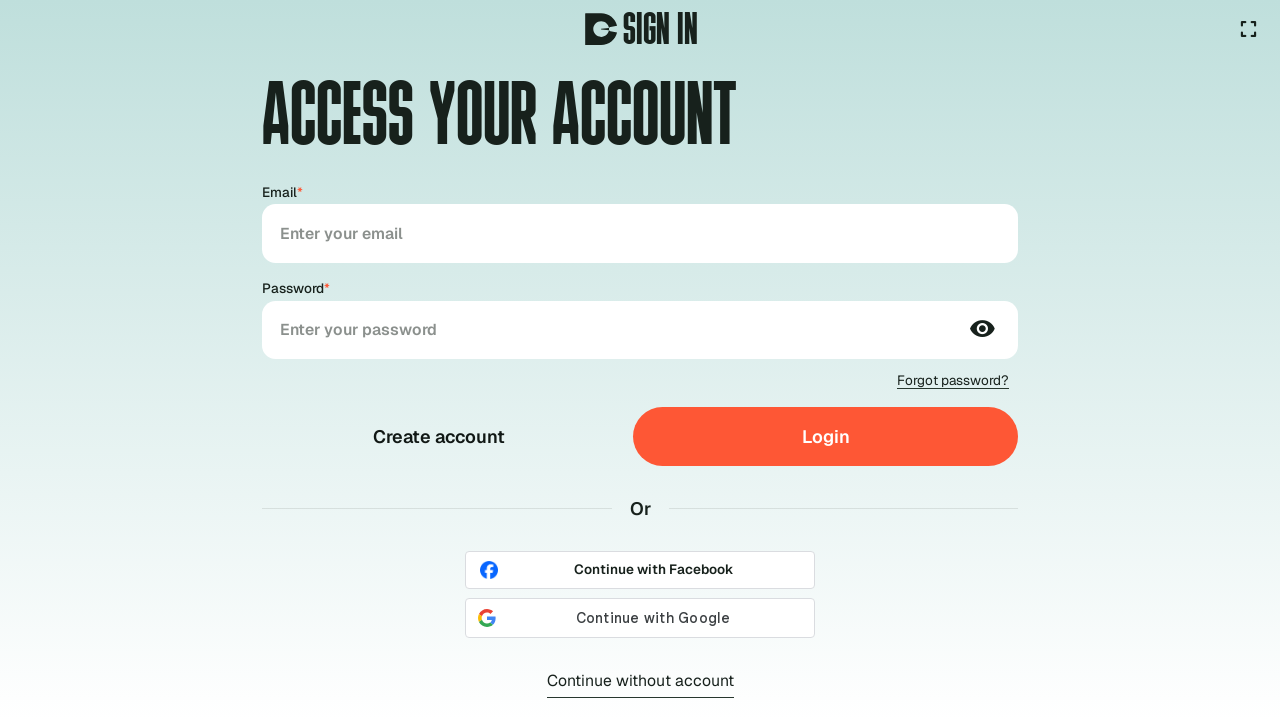

Located Continue button
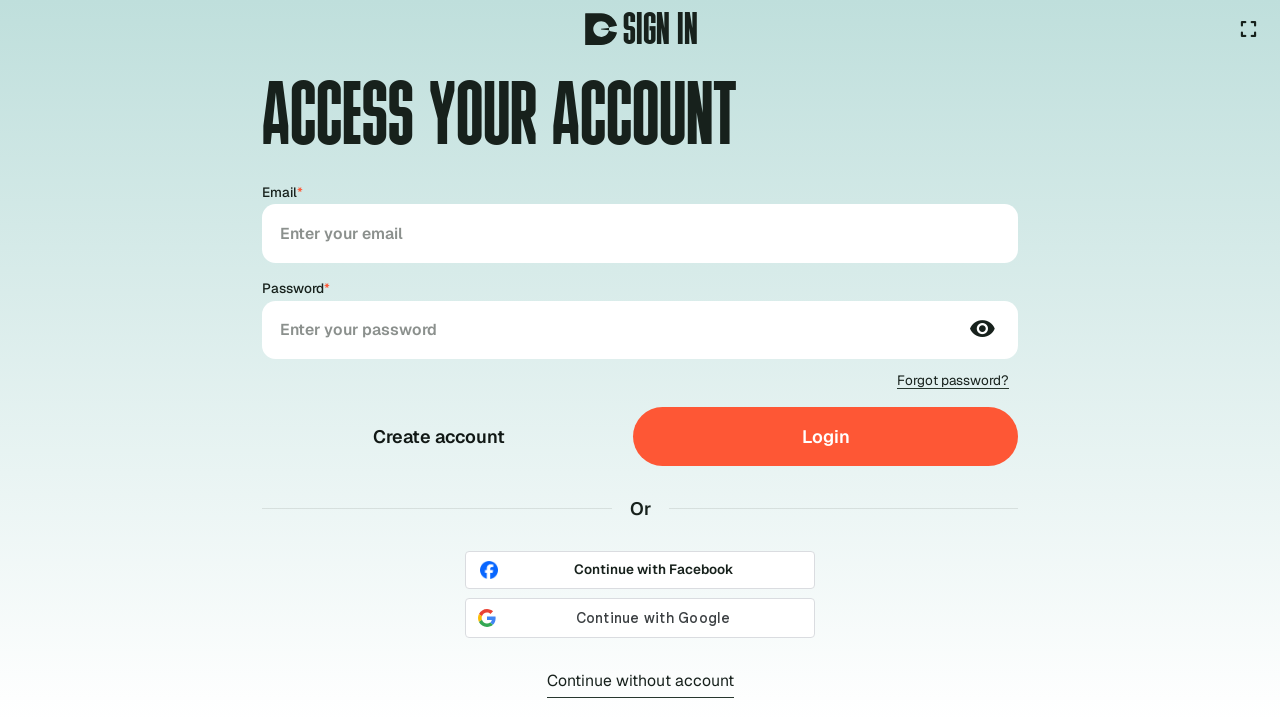

Clicked Continue button to access bracket
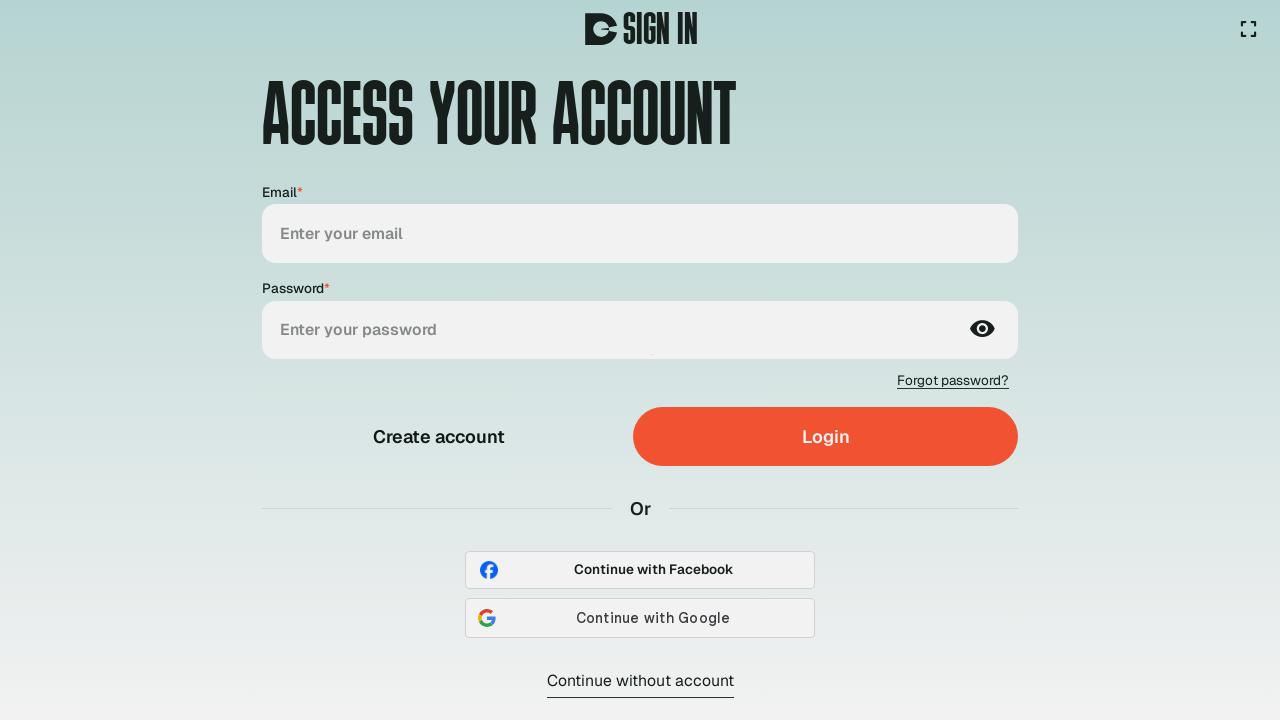

Bracket page loaded successfully - SVG element detected
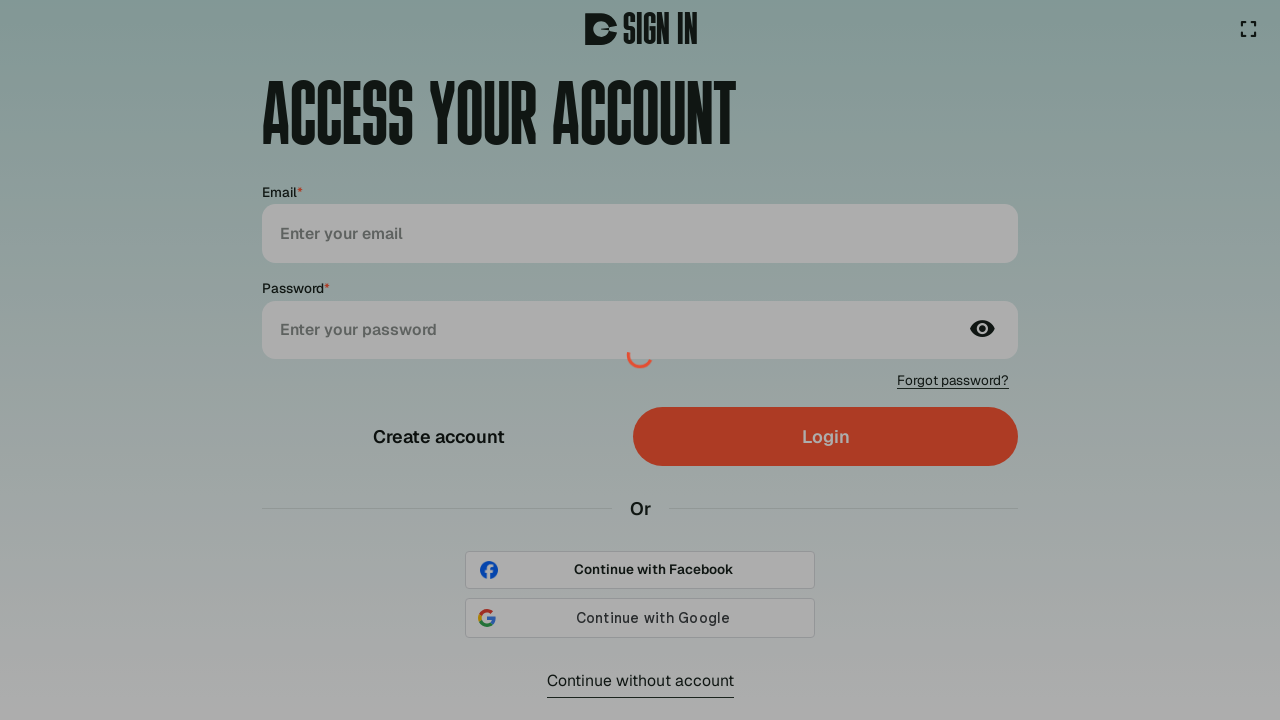

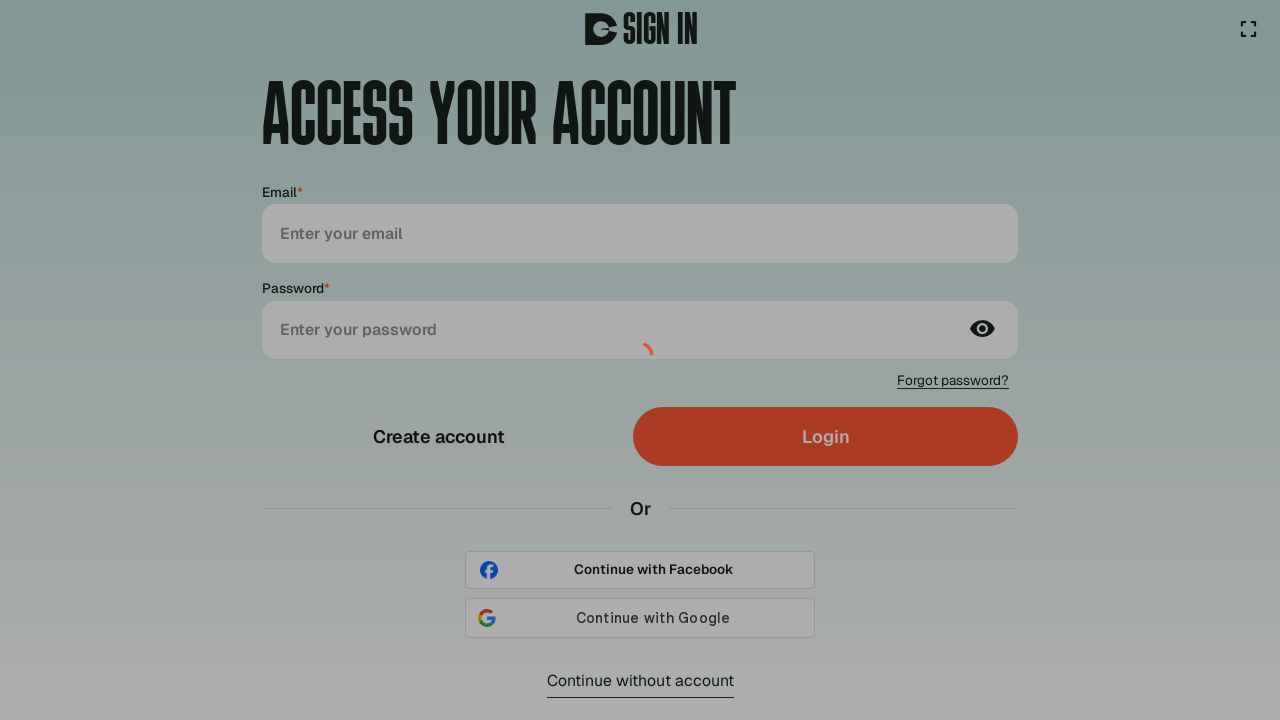